Tests clicking all buttons with IDs on a JavaScript events test page to verify they can all be clicked successfully.

Starting URL: https://testpages.herokuapp.com/styled/events/javascript-events.html

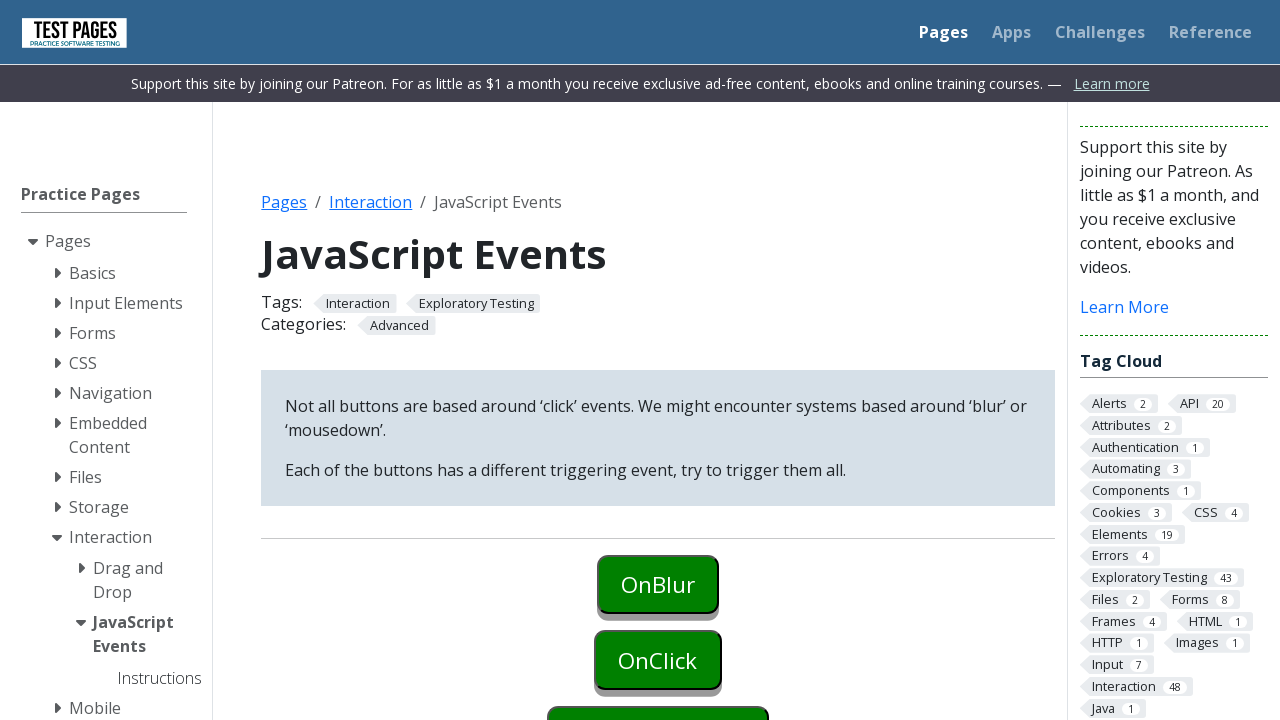

Navigated to JavaScript events test page
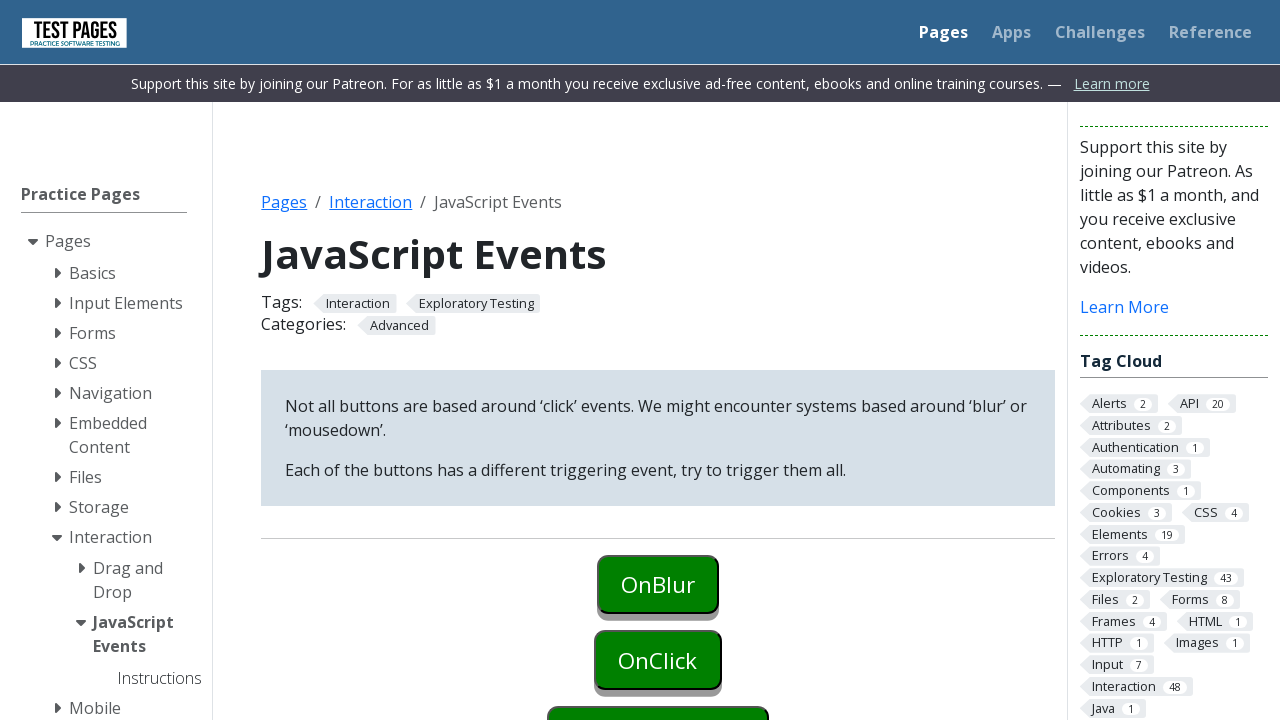

Clicked button with ID at index 2 at (658, 584) on (//button[@id])[2]
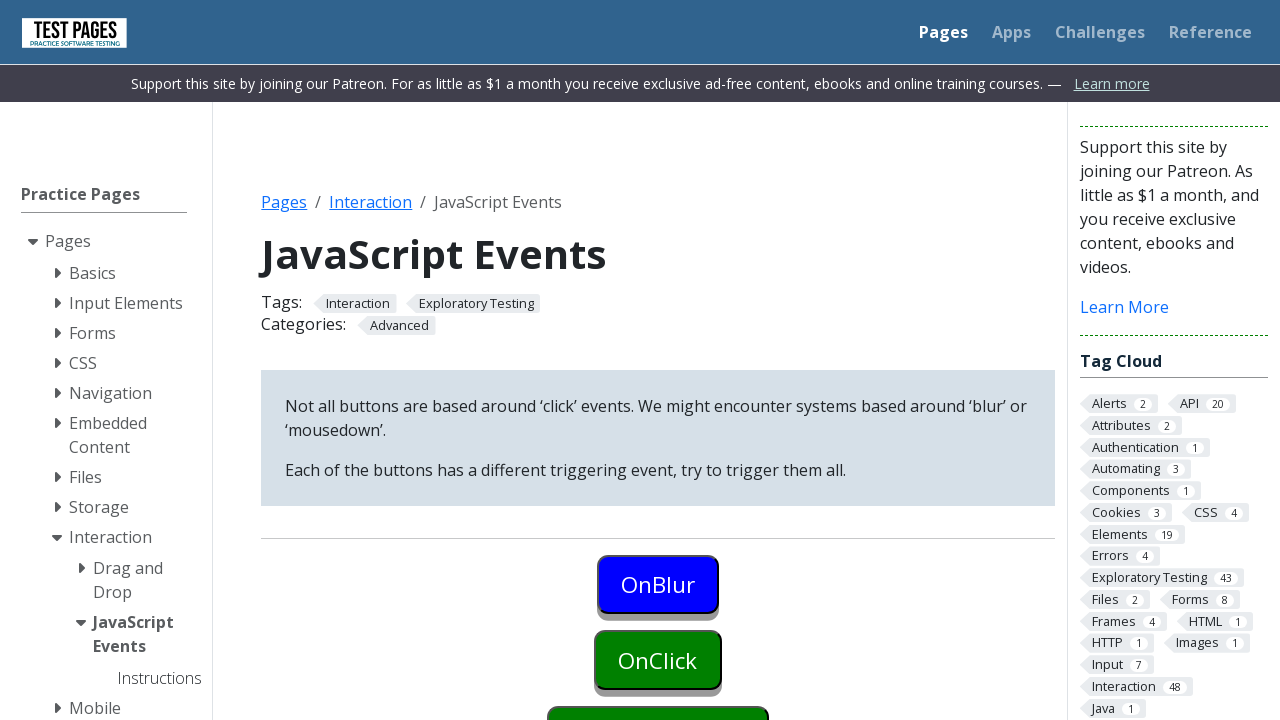

Clicked button with ID at index 3 at (658, 660) on (//button[@id])[3]
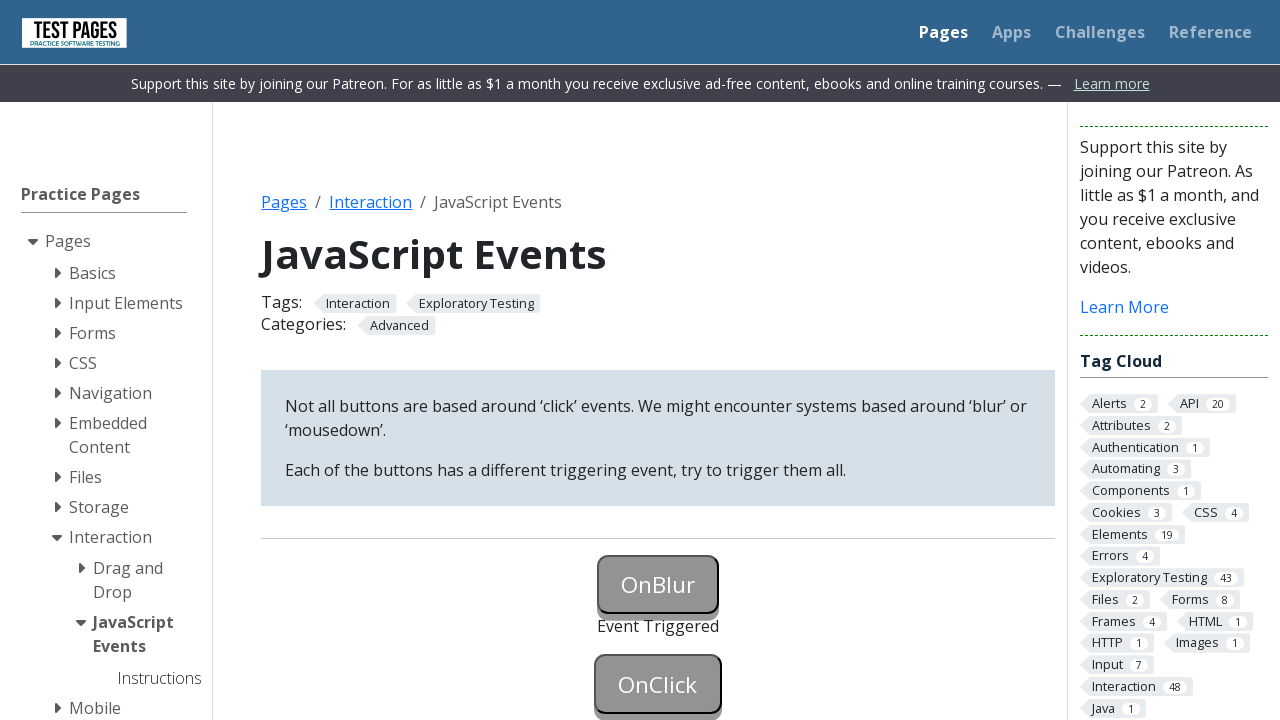

Clicked button with ID at index 4 at (658, 360) on (//button[@id])[4]
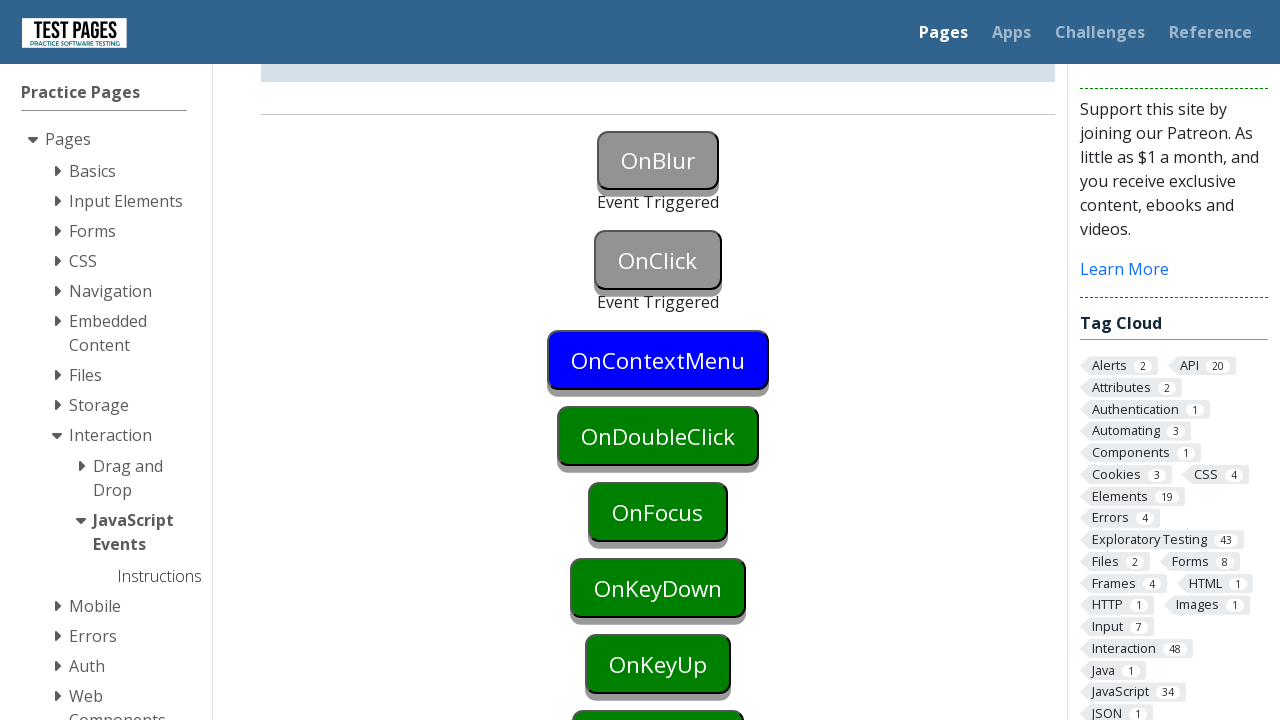

Clicked button with ID at index 5 at (658, 436) on (//button[@id])[5]
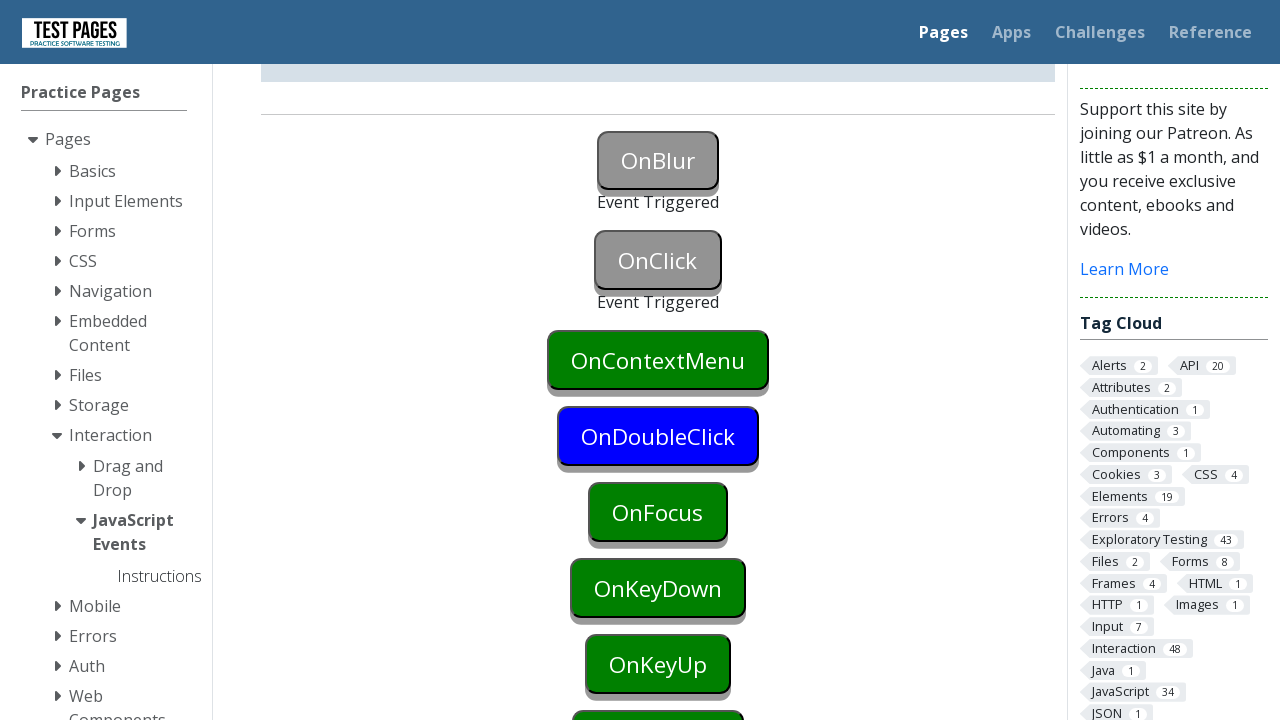

Clicked button with ID at index 6 at (658, 512) on (//button[@id])[6]
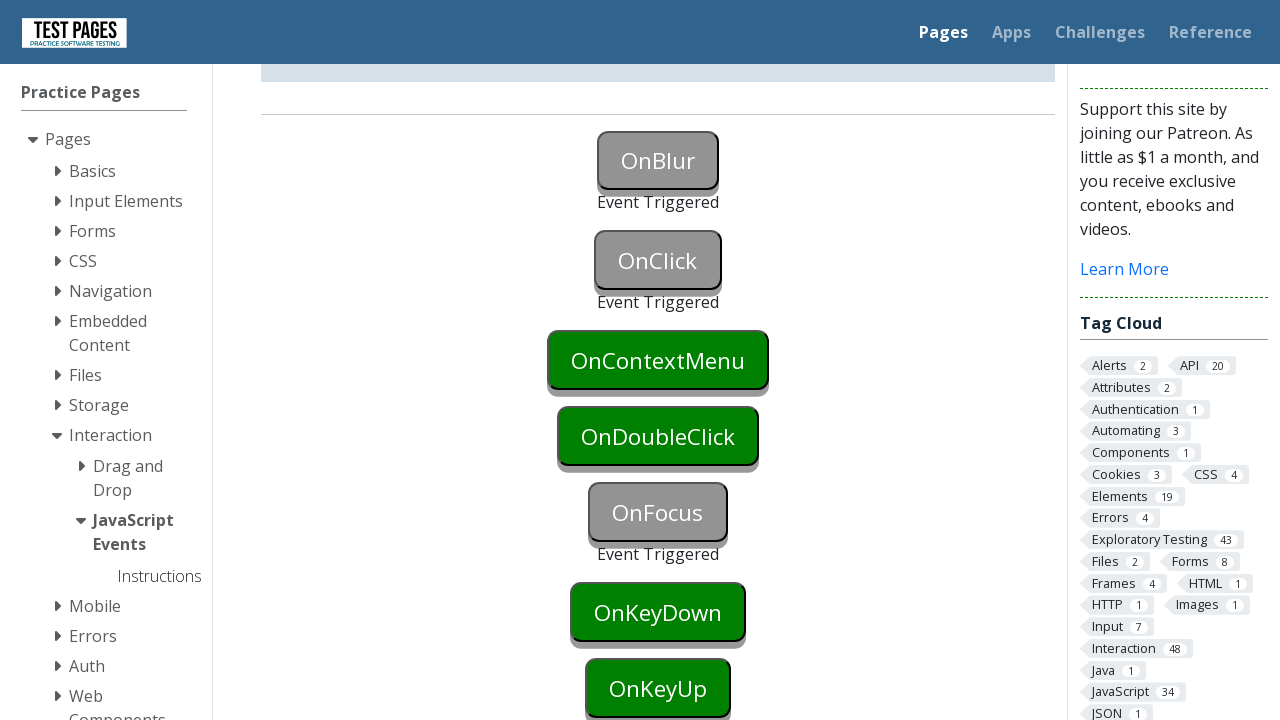

Clicked button with ID at index 7 at (658, 612) on (//button[@id])[7]
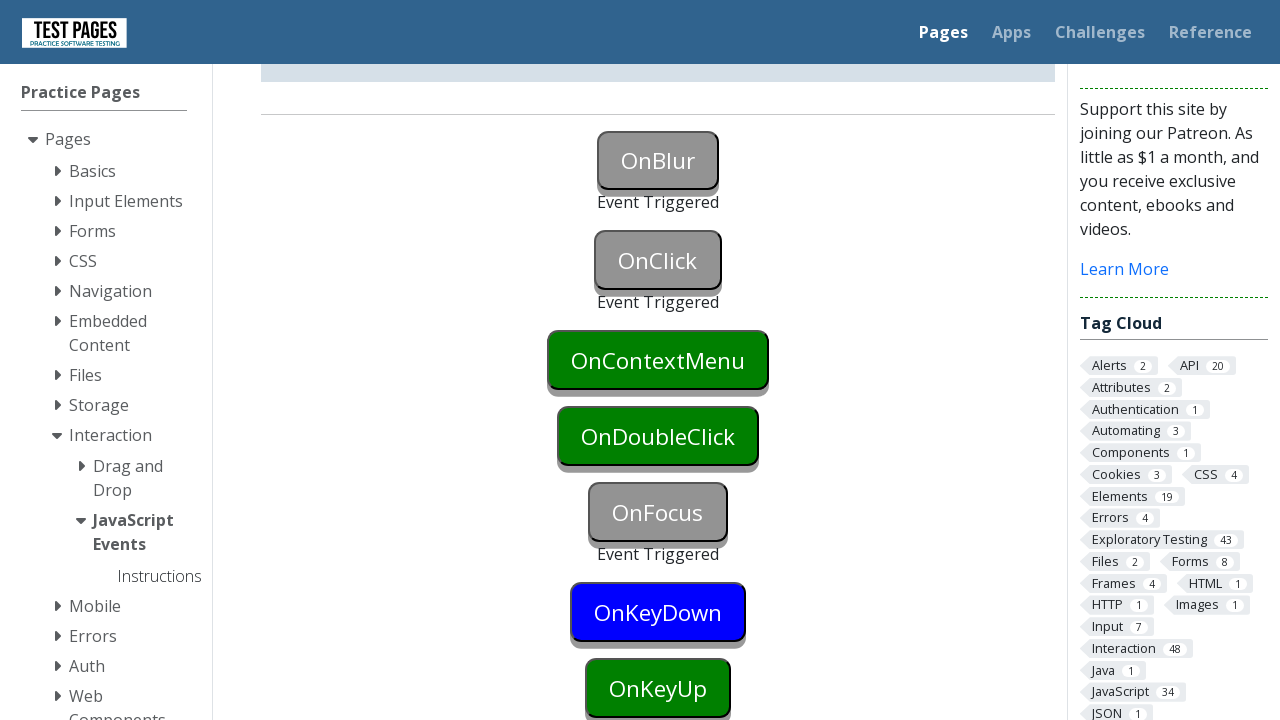

Clicked button with ID at index 8 at (658, 688) on (//button[@id])[8]
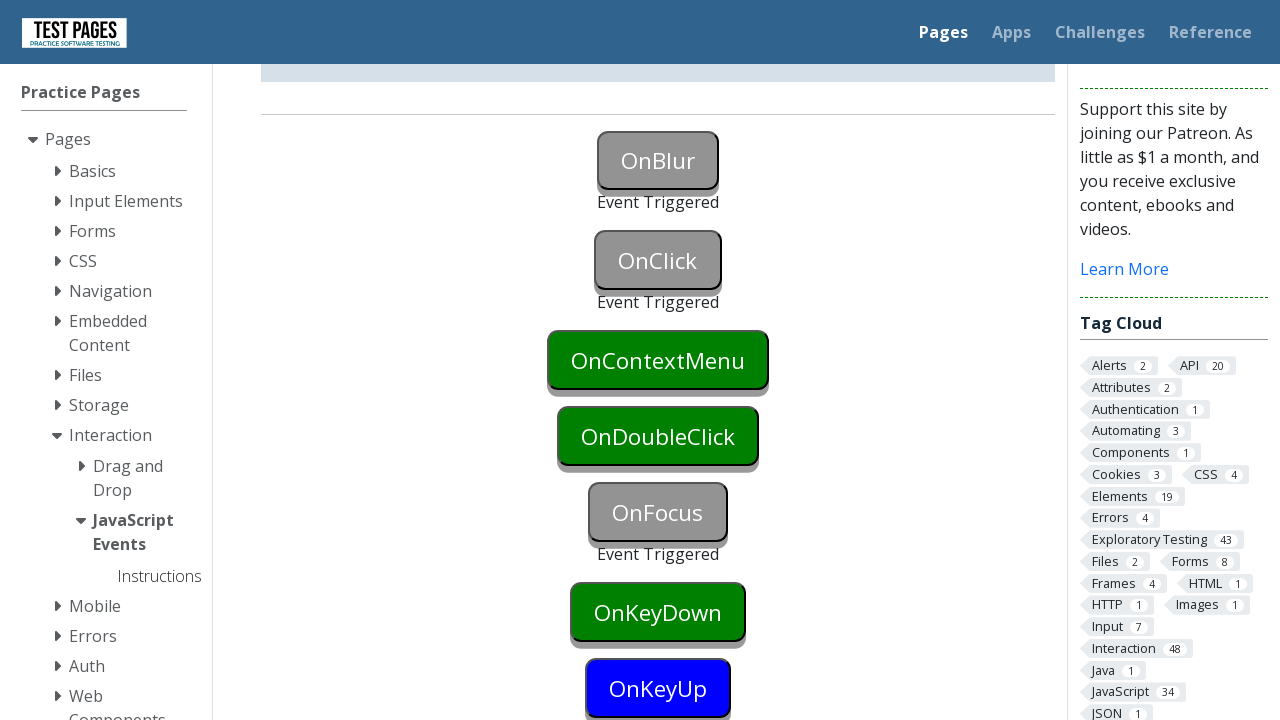

Clicked button with ID at index 9 at (658, 360) on (//button[@id])[9]
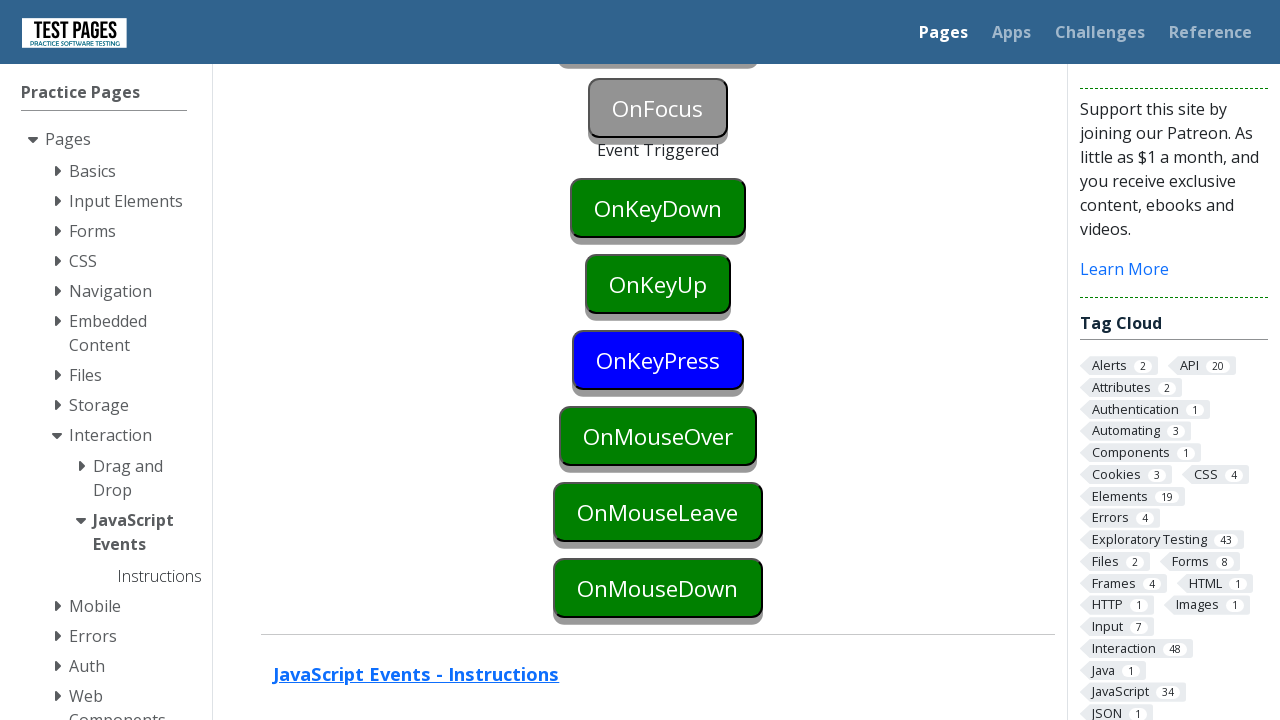

Clicked button with ID at index 10 at (658, 436) on (//button[@id])[10]
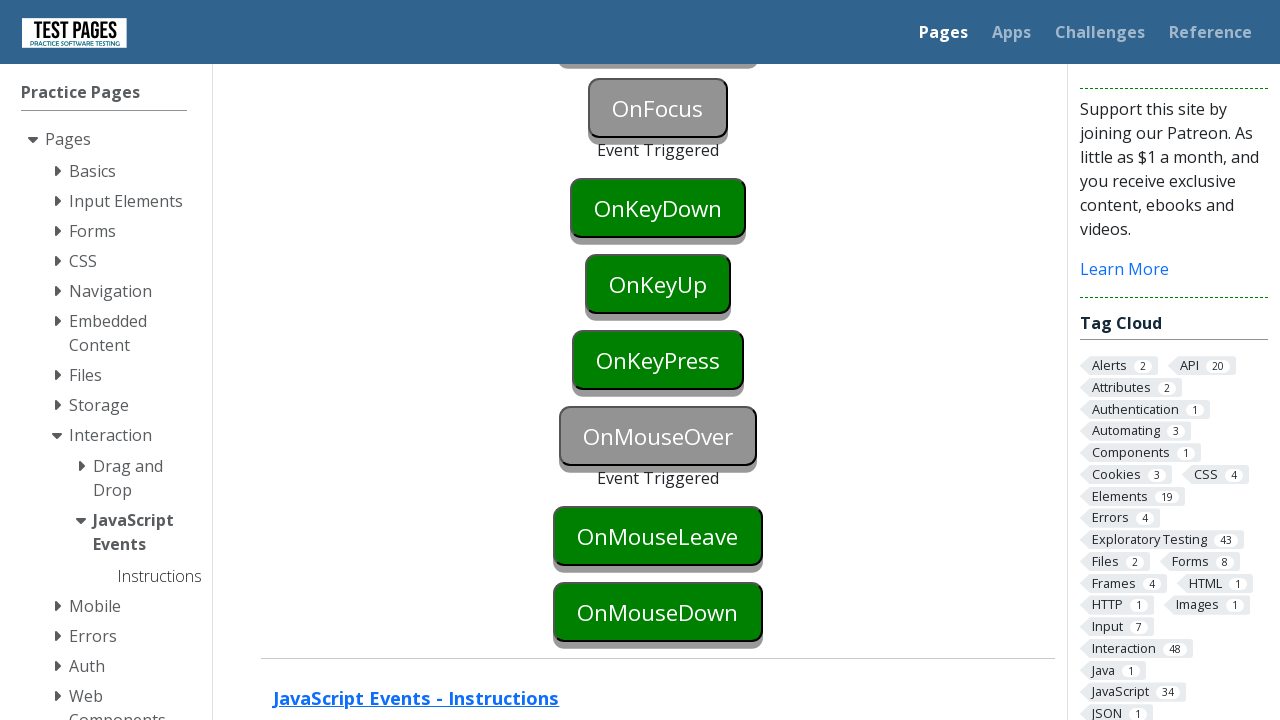

Clicked button with ID at index 11 at (658, 536) on (//button[@id])[11]
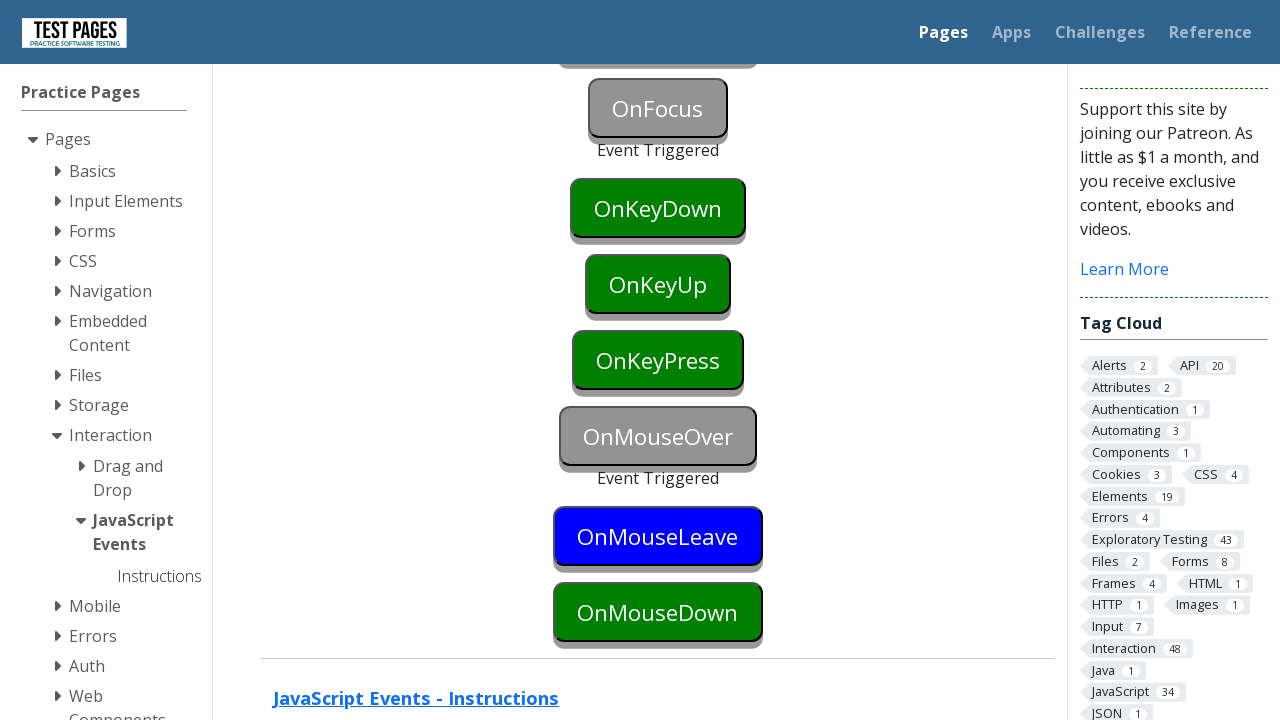

Clicked button with ID at index 12 at (658, 612) on (//button[@id])[12]
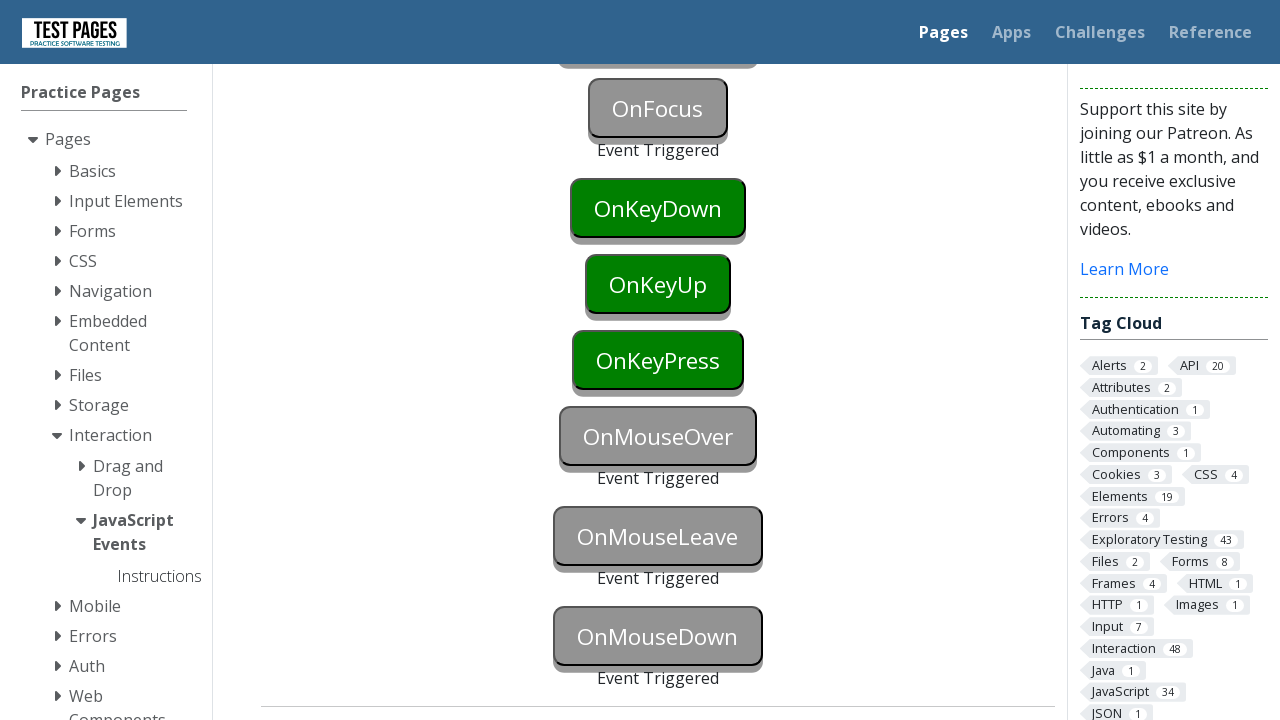

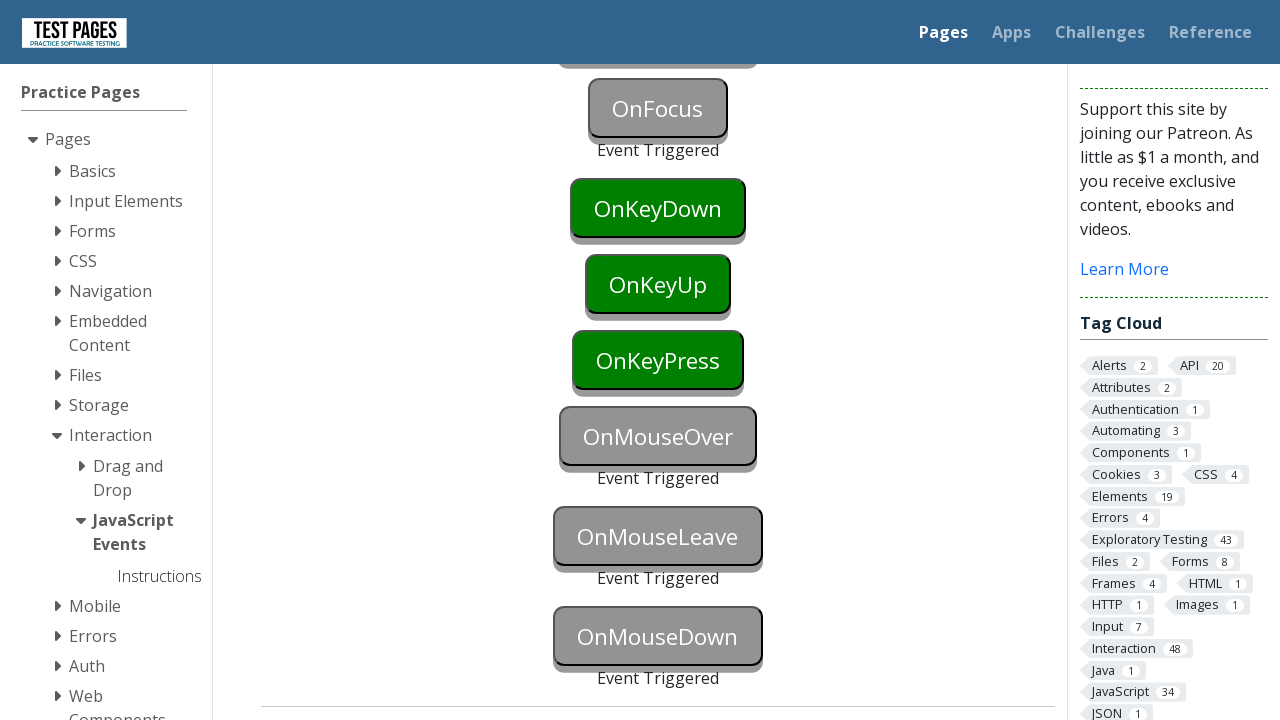